Tests navigation to Jenkins documentation page by clicking the documentation link

Starting URL: https://www.jenkins.io/

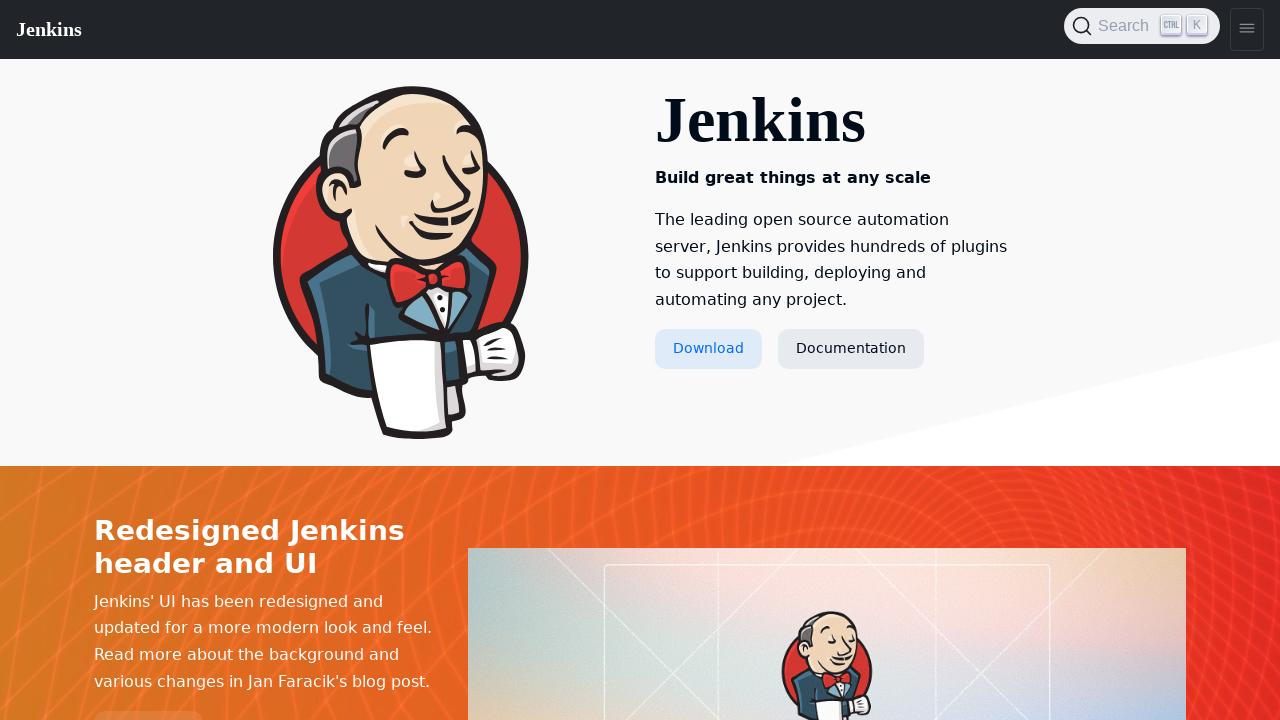

Clicked on the Documentation link at (851, 349) on a[href="/doc/"]
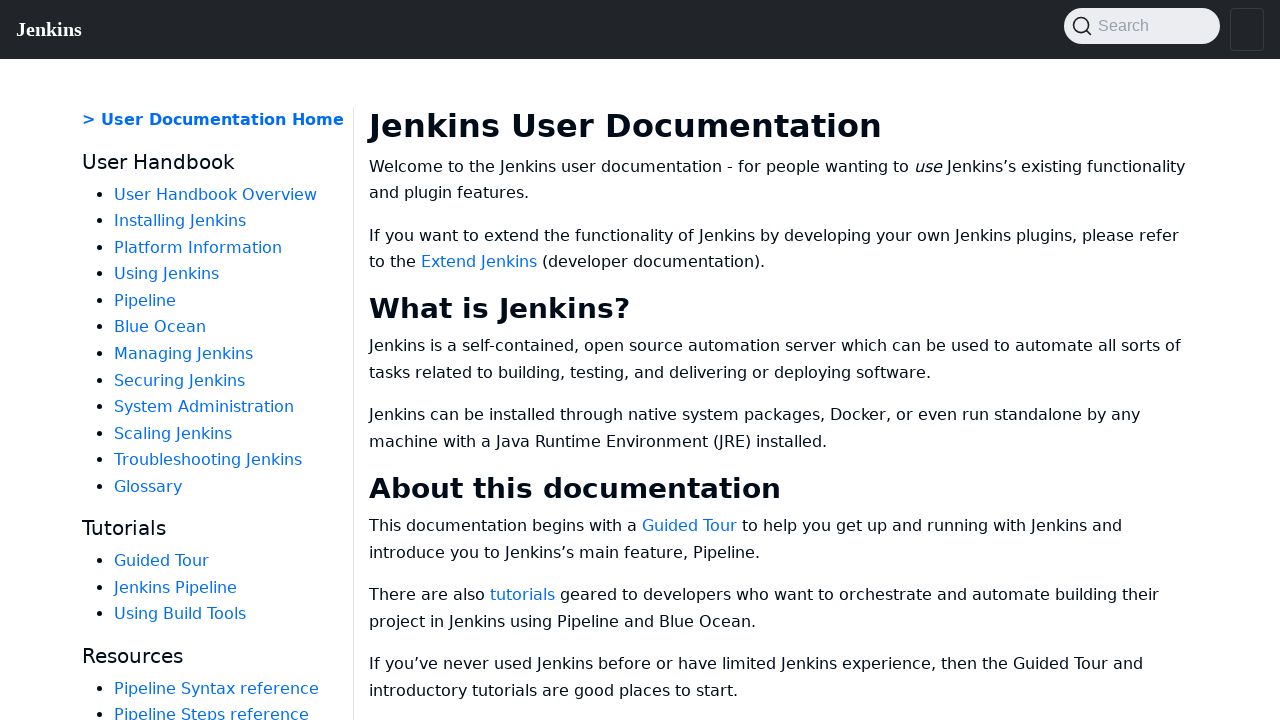

Verified navigation to Jenkins User Documentation page by checking page title
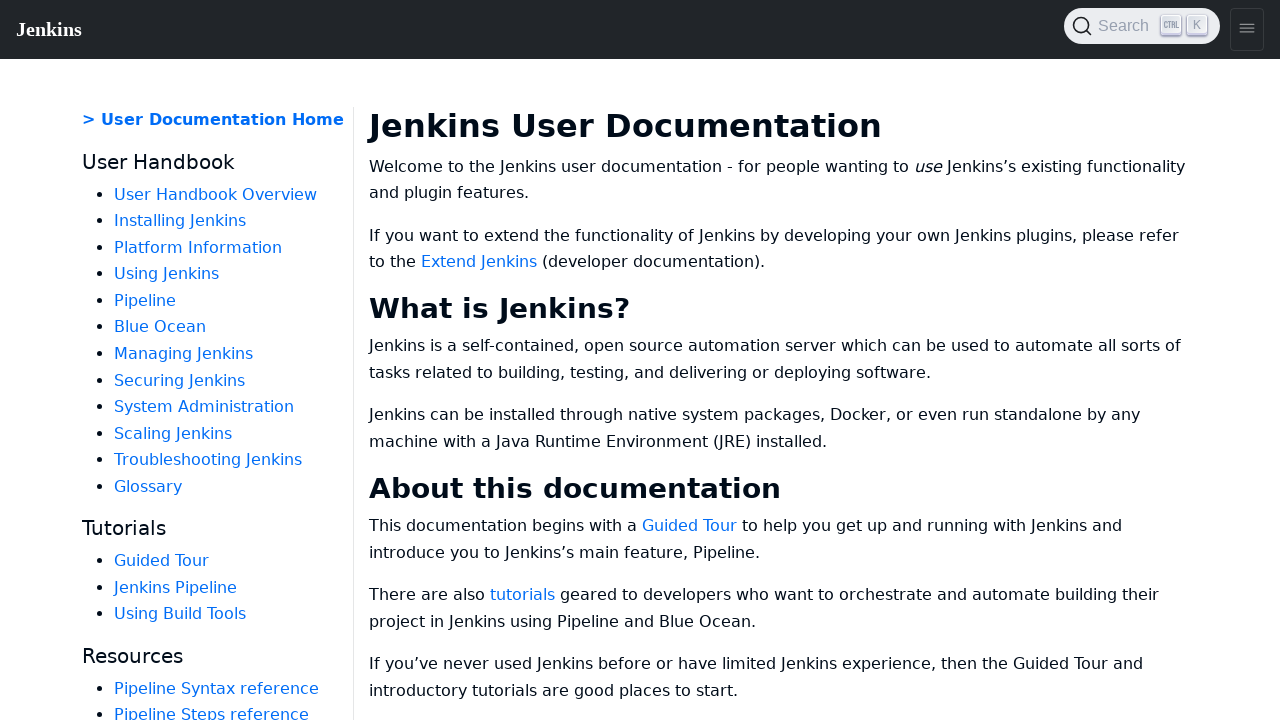

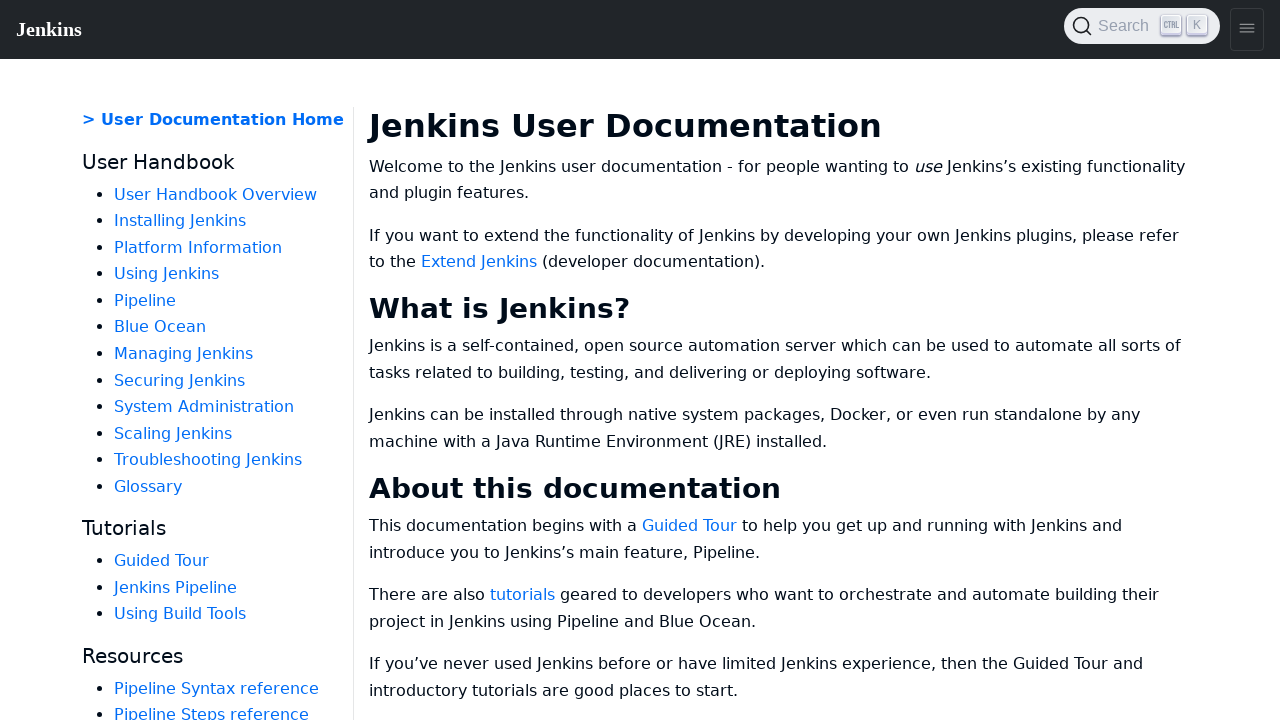